Tests clearing the complete state of all items by unchecking the toggle all checkbox

Starting URL: https://demo.playwright.dev/todomvc

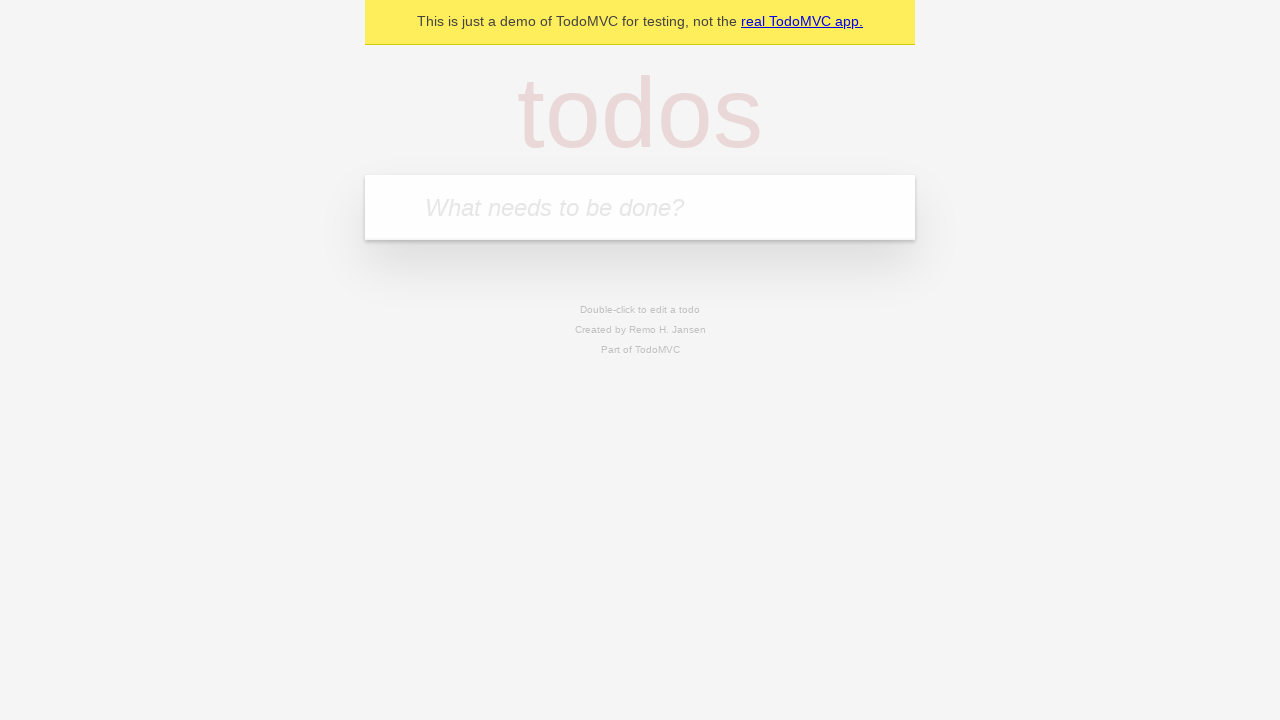

Filled first todo item 'buy some cheese' on internal:attr=[placeholder="What needs to be done?"i]
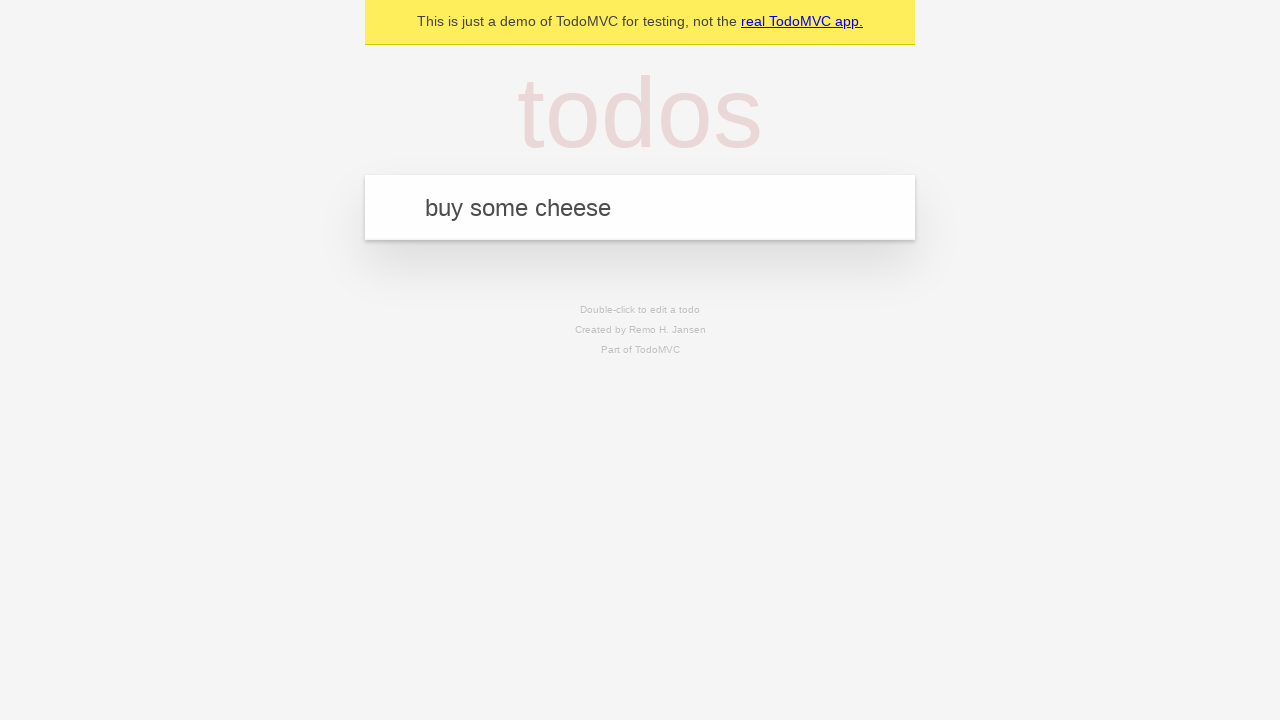

Pressed Enter to create first todo item on internal:attr=[placeholder="What needs to be done?"i]
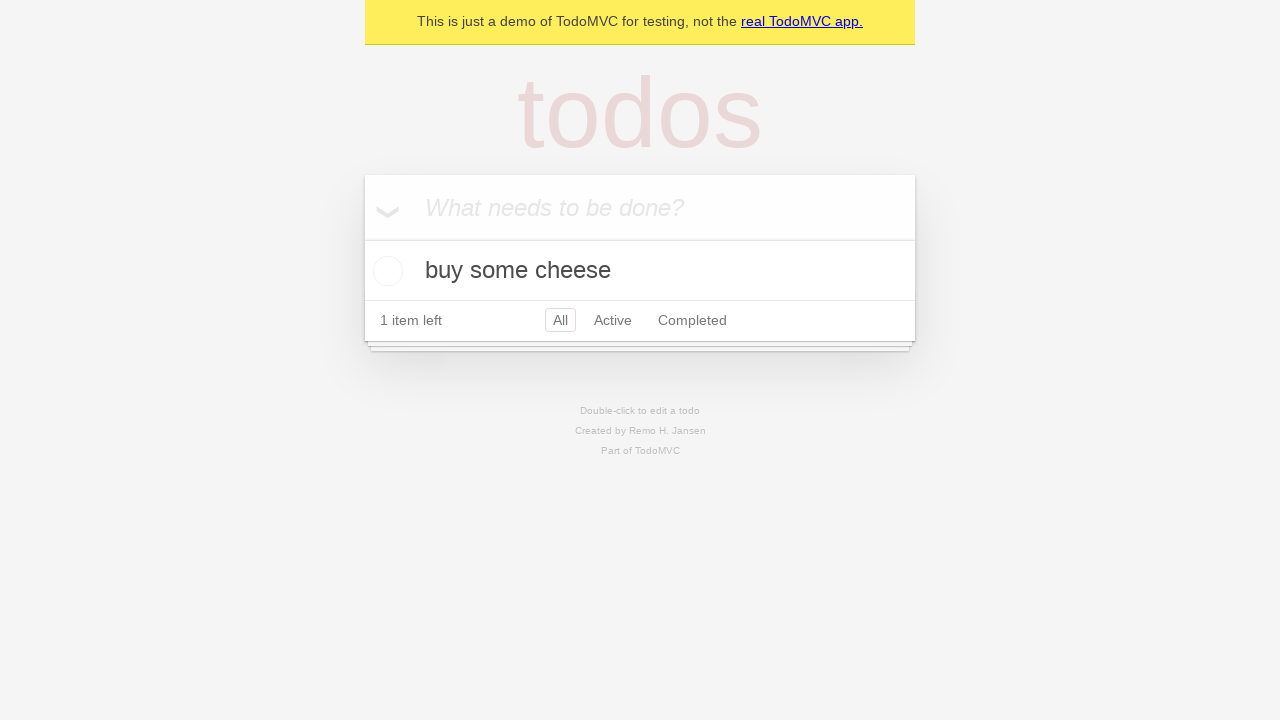

Filled second todo item 'feed the cat' on internal:attr=[placeholder="What needs to be done?"i]
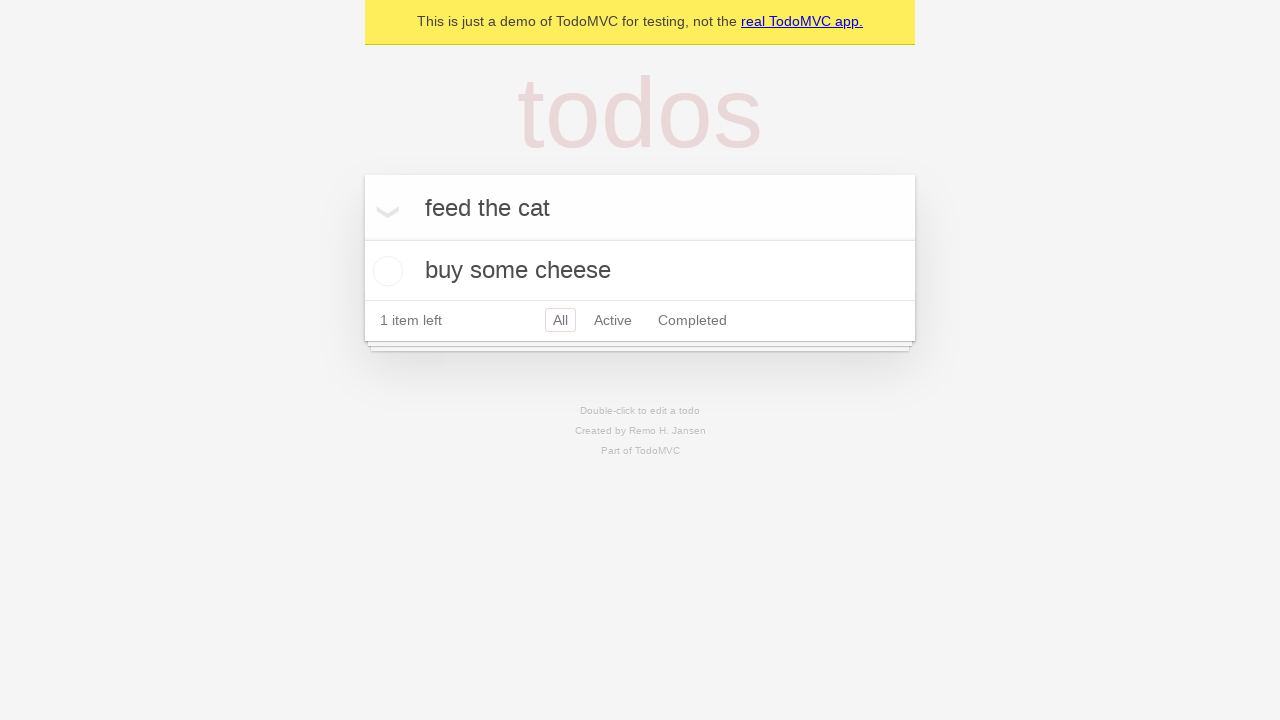

Pressed Enter to create second todo item on internal:attr=[placeholder="What needs to be done?"i]
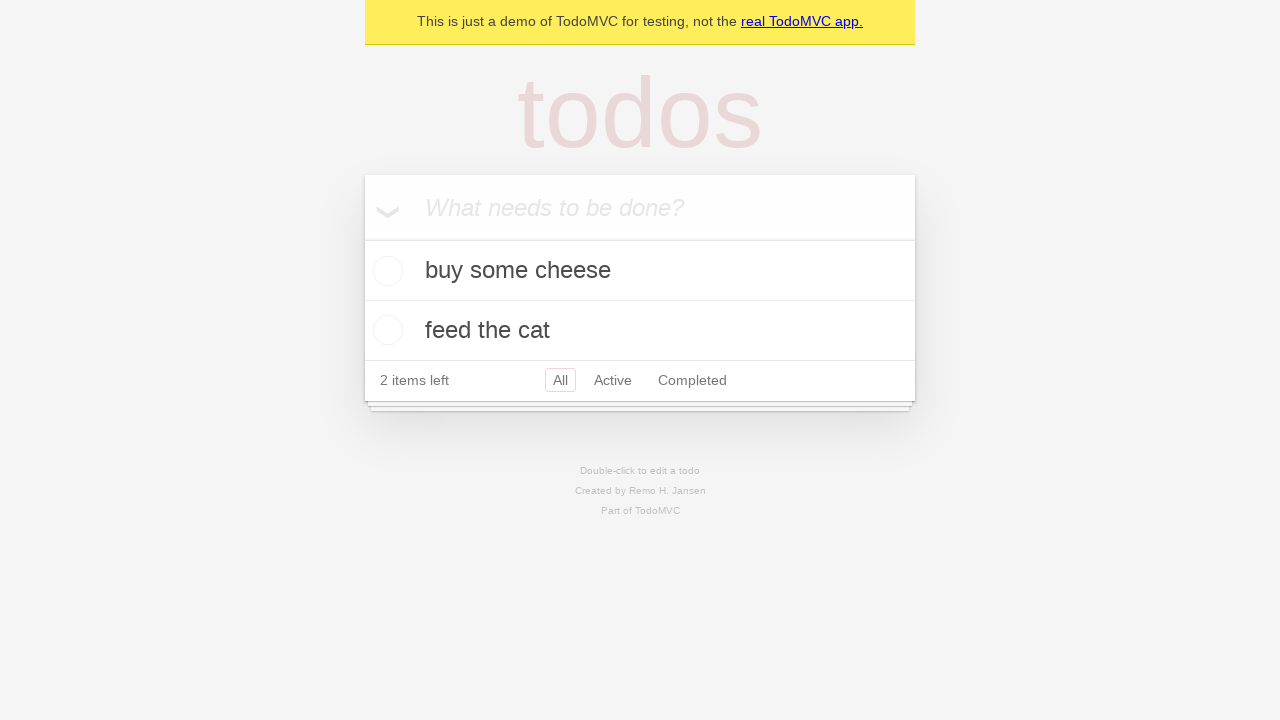

Filled third todo item 'book a doctors appointment' on internal:attr=[placeholder="What needs to be done?"i]
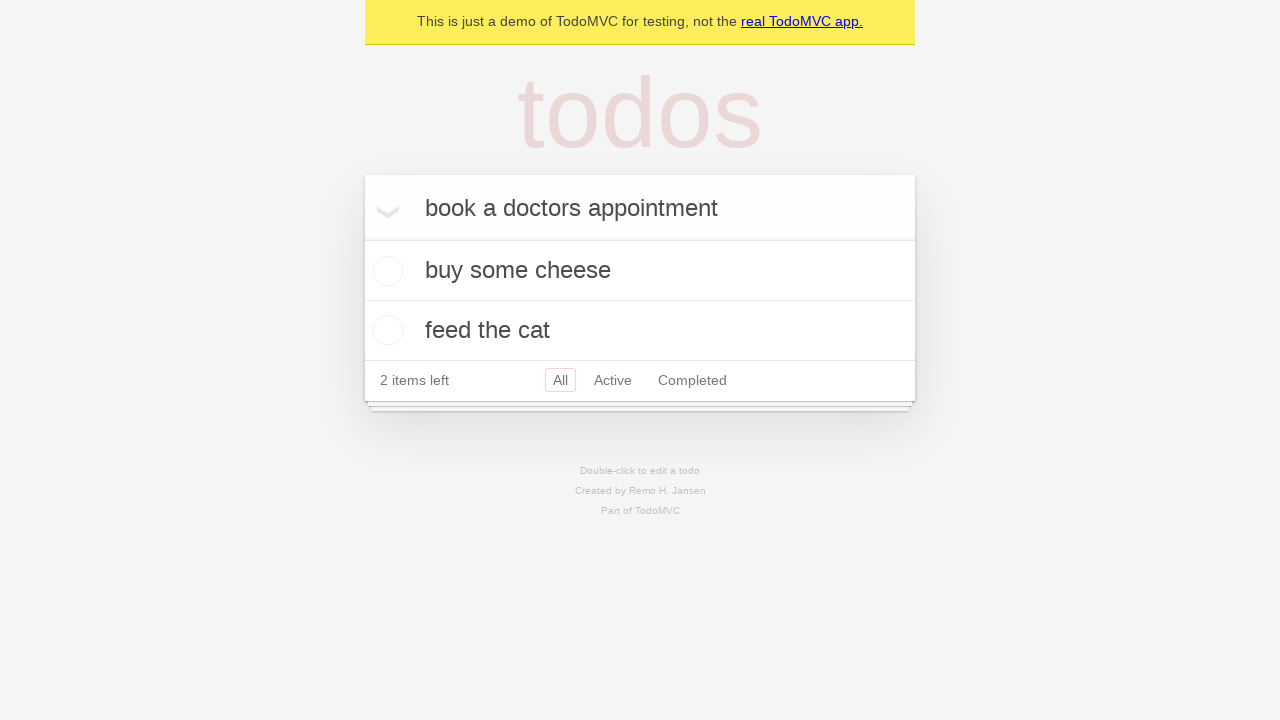

Pressed Enter to create third todo item on internal:attr=[placeholder="What needs to be done?"i]
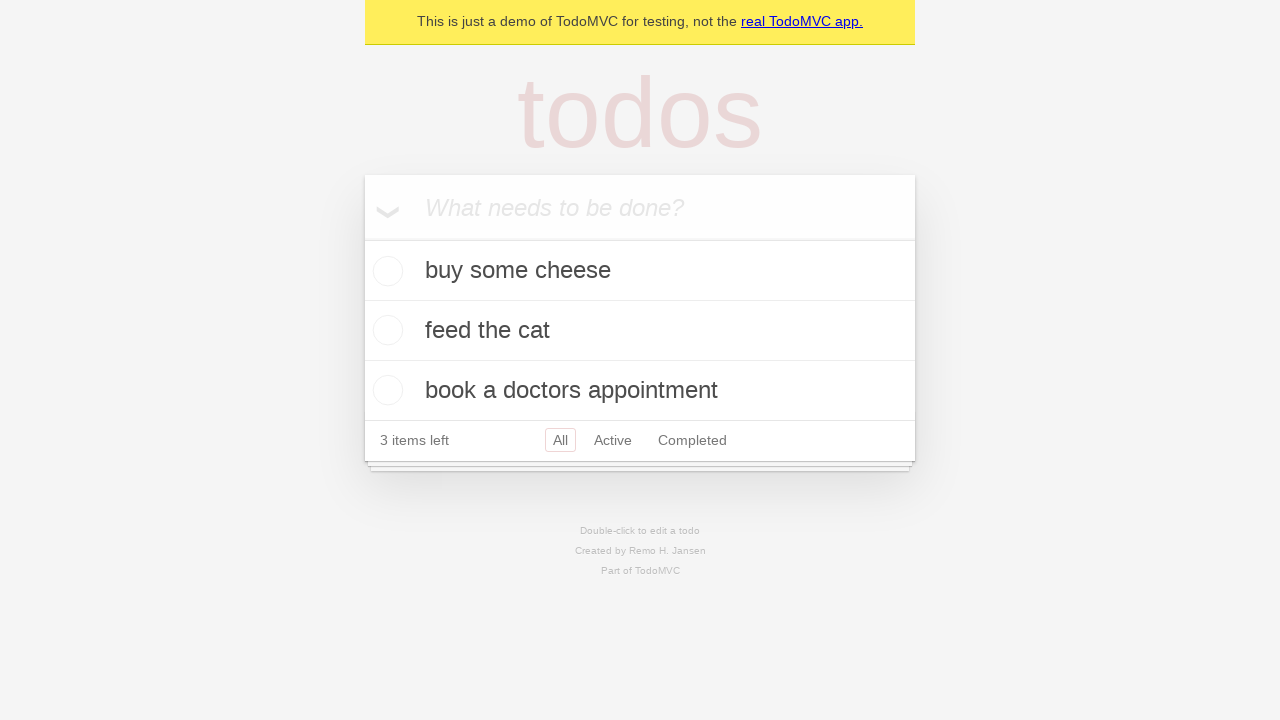

Checked toggle all checkbox to mark all items as complete at (362, 238) on internal:label="Mark all as complete"i
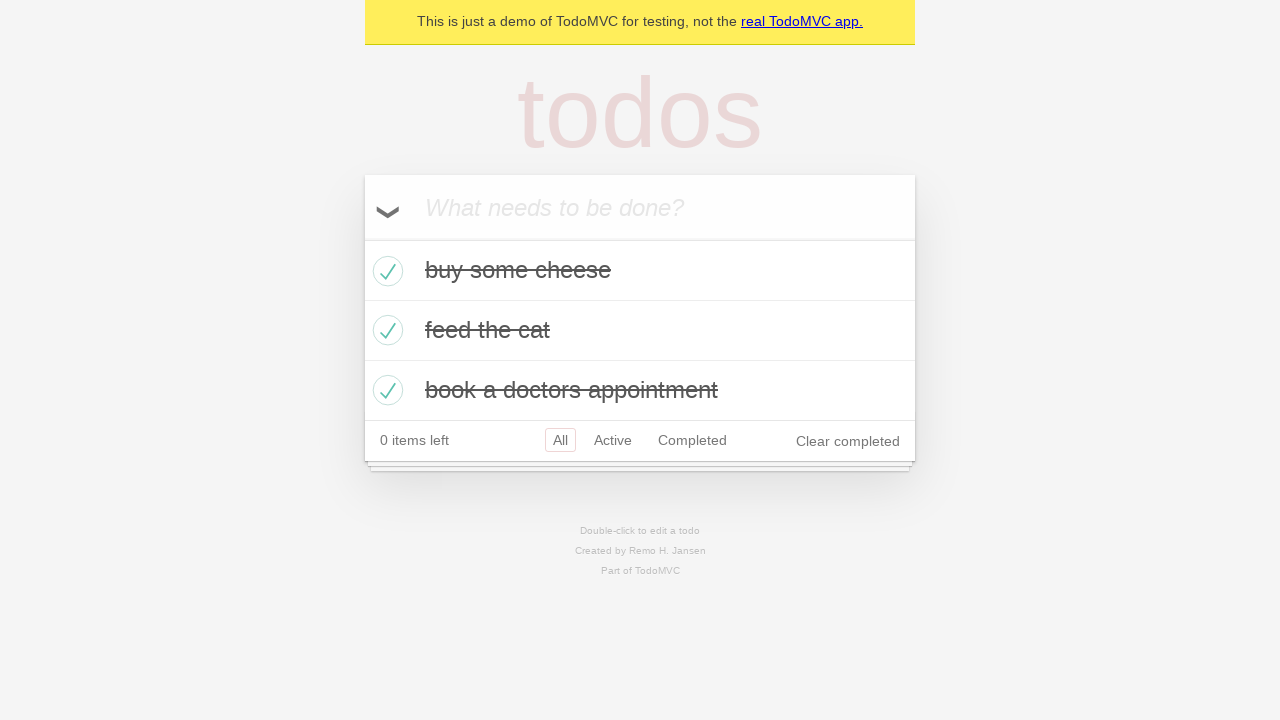

Unchecked toggle all checkbox to clear complete state of all items at (362, 238) on internal:label="Mark all as complete"i
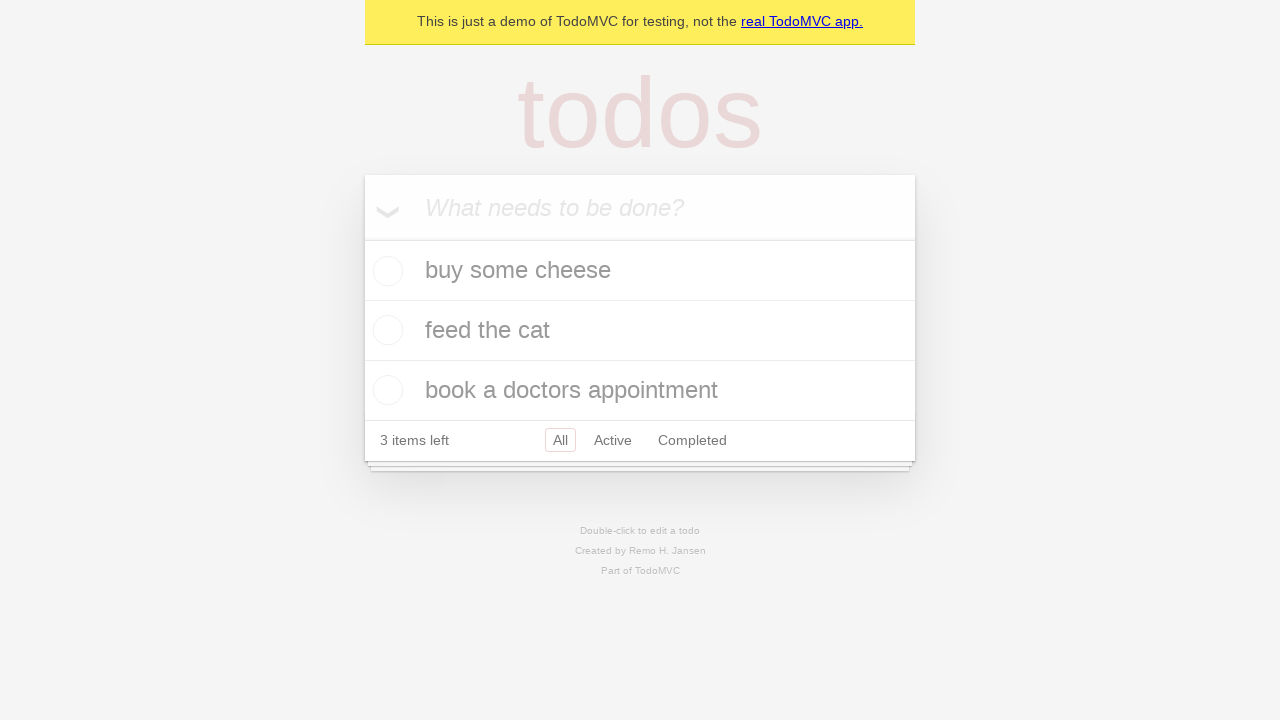

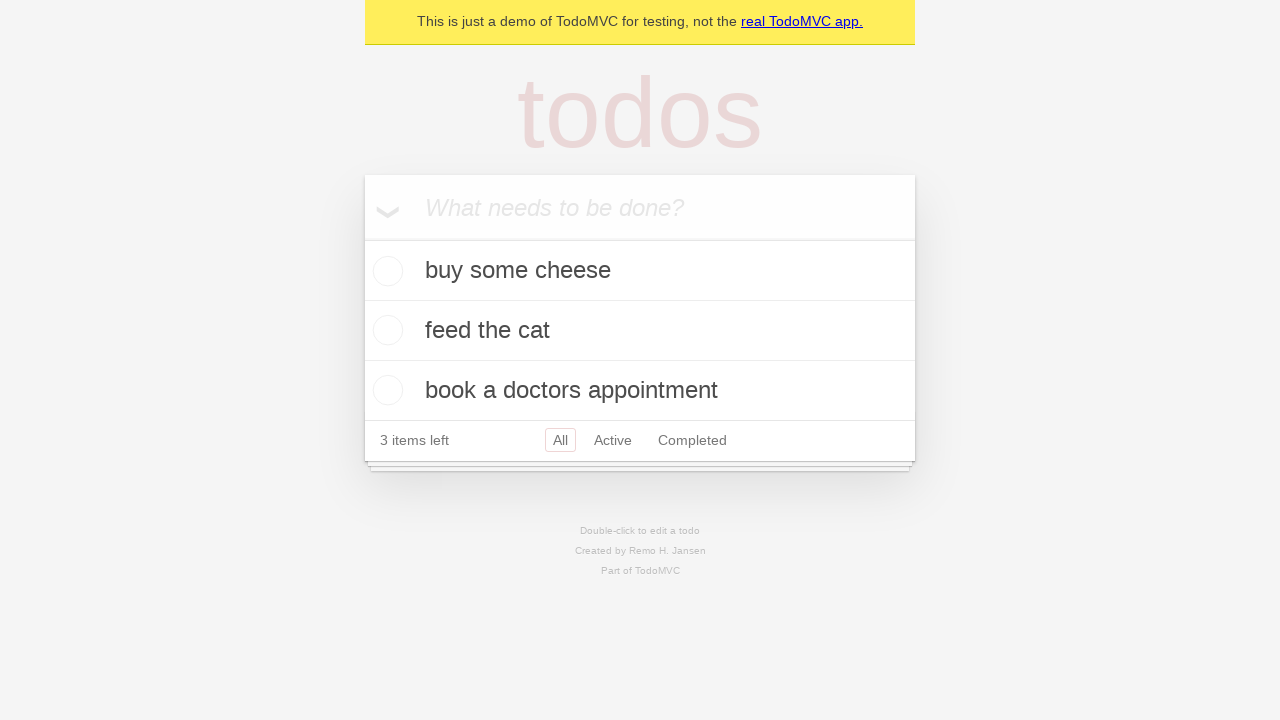